Tests navigation to Laptops category, selects Sony vaio i7 laptop, and verifies the product price is displayed correctly

Starting URL: https://www.demoblaze.com/index.html

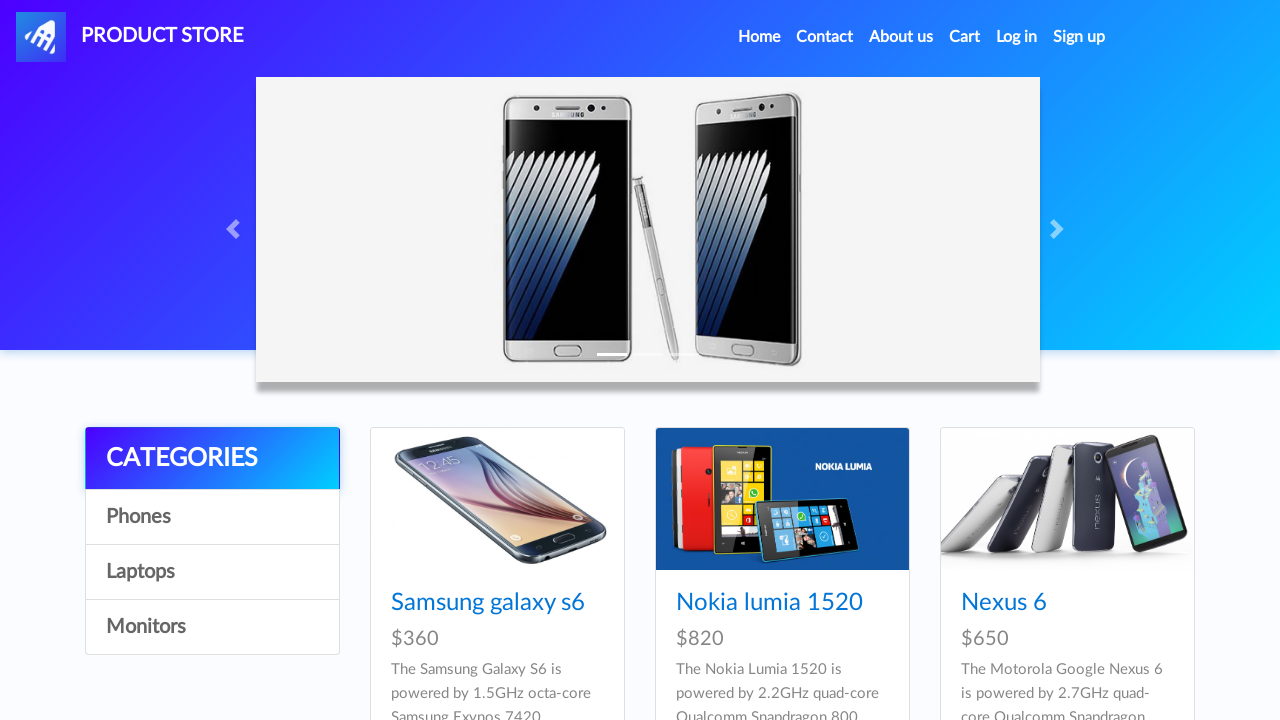

Clicked on Laptops category at (212, 572) on text=Laptops
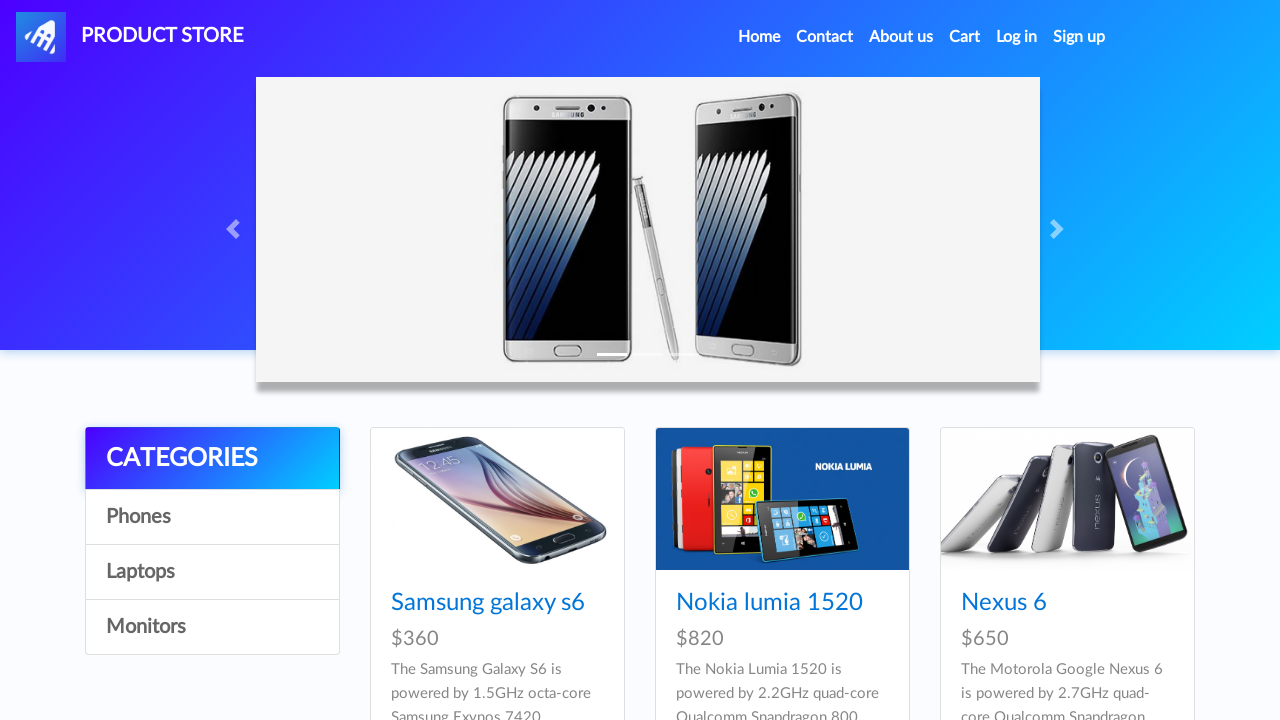

Waited for category to load
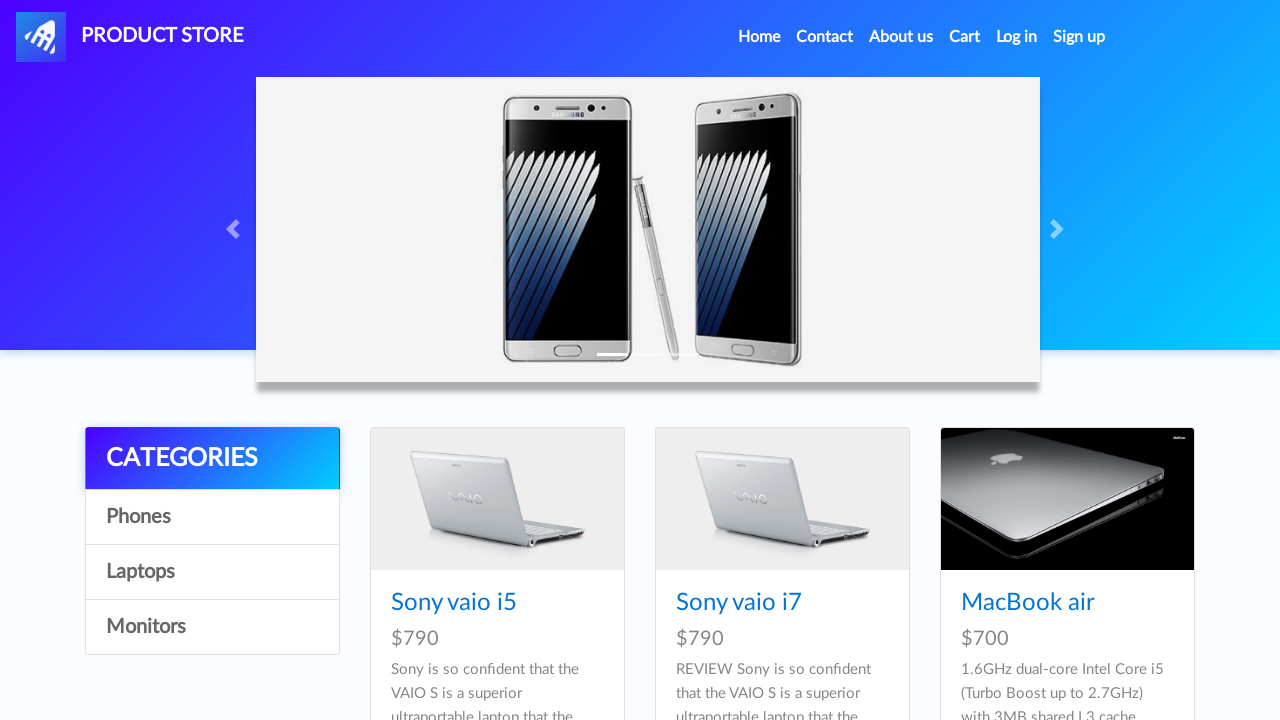

Clicked on Sony vaio i7 laptop product at (739, 603) on text=Sony vaio i7
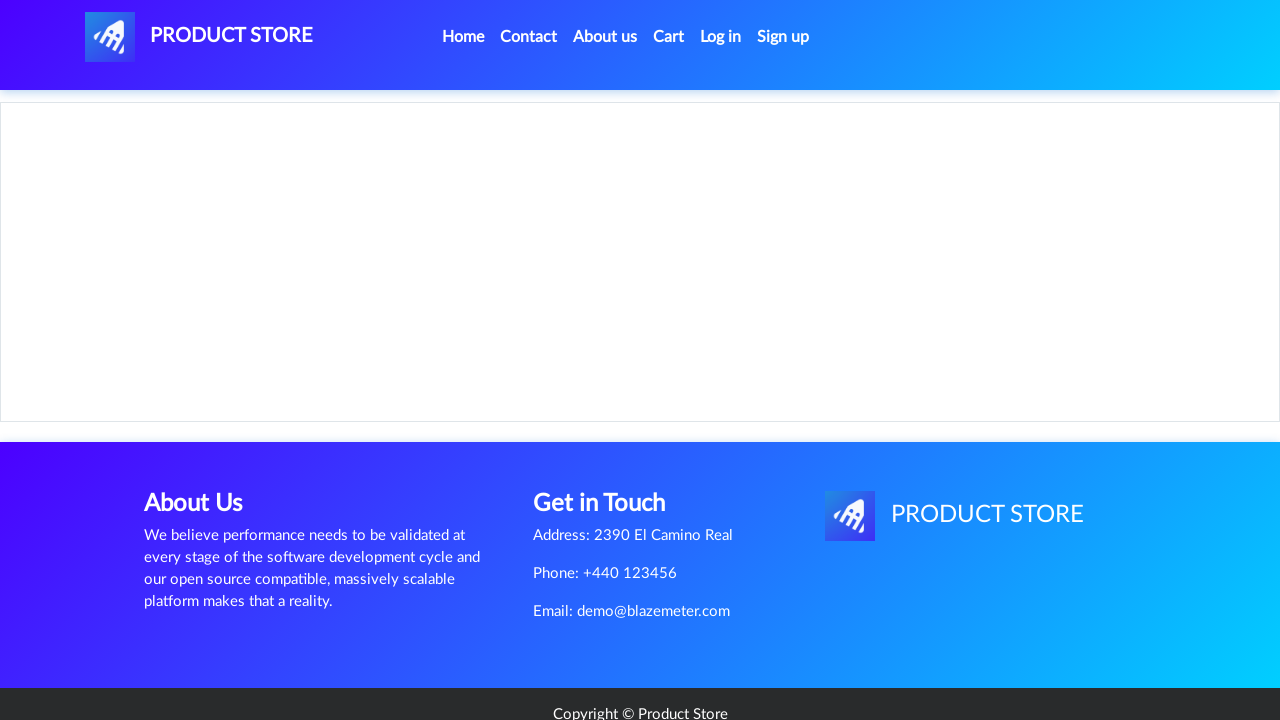

Product page loaded and price element is visible
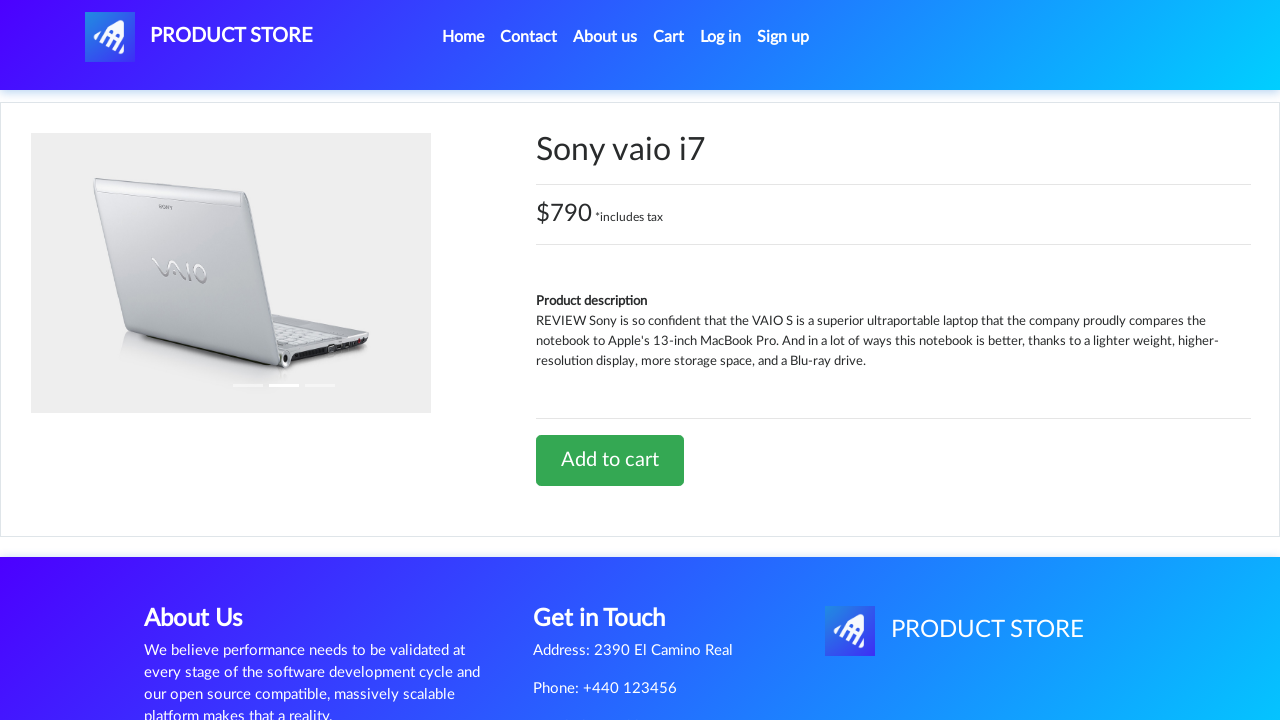

Located price element
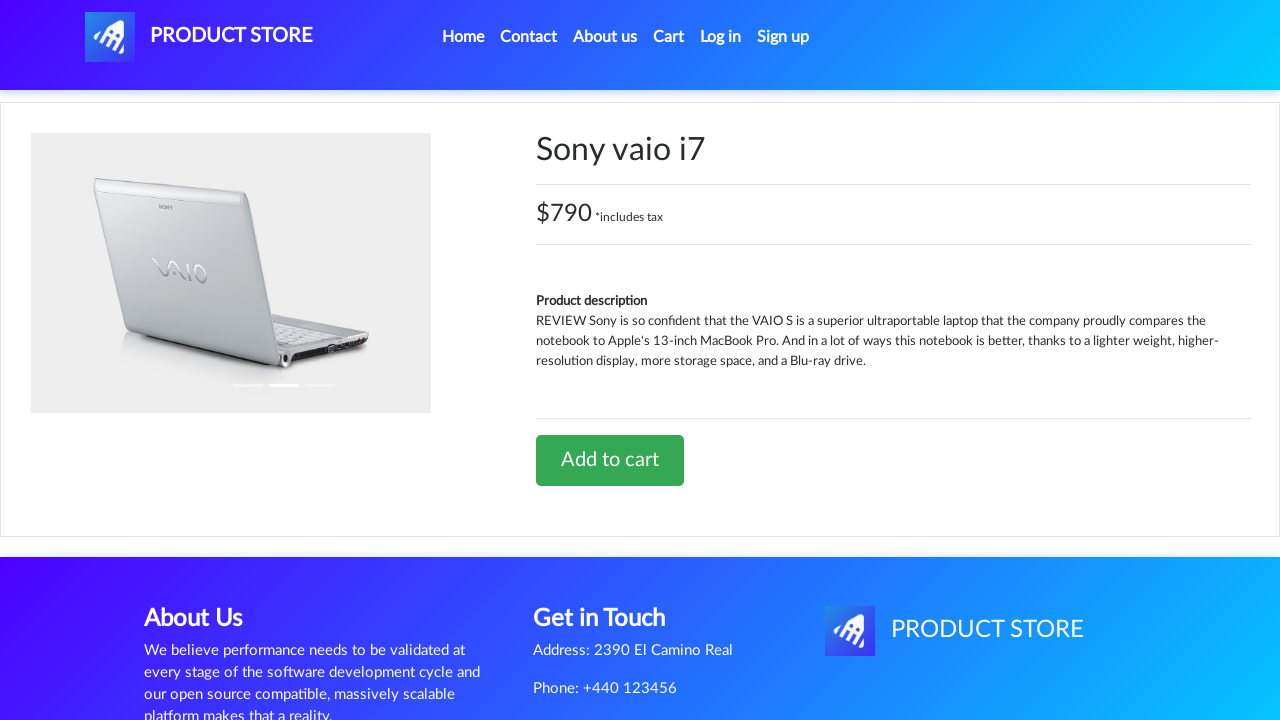

Retrieved price text: $790 *includes tax
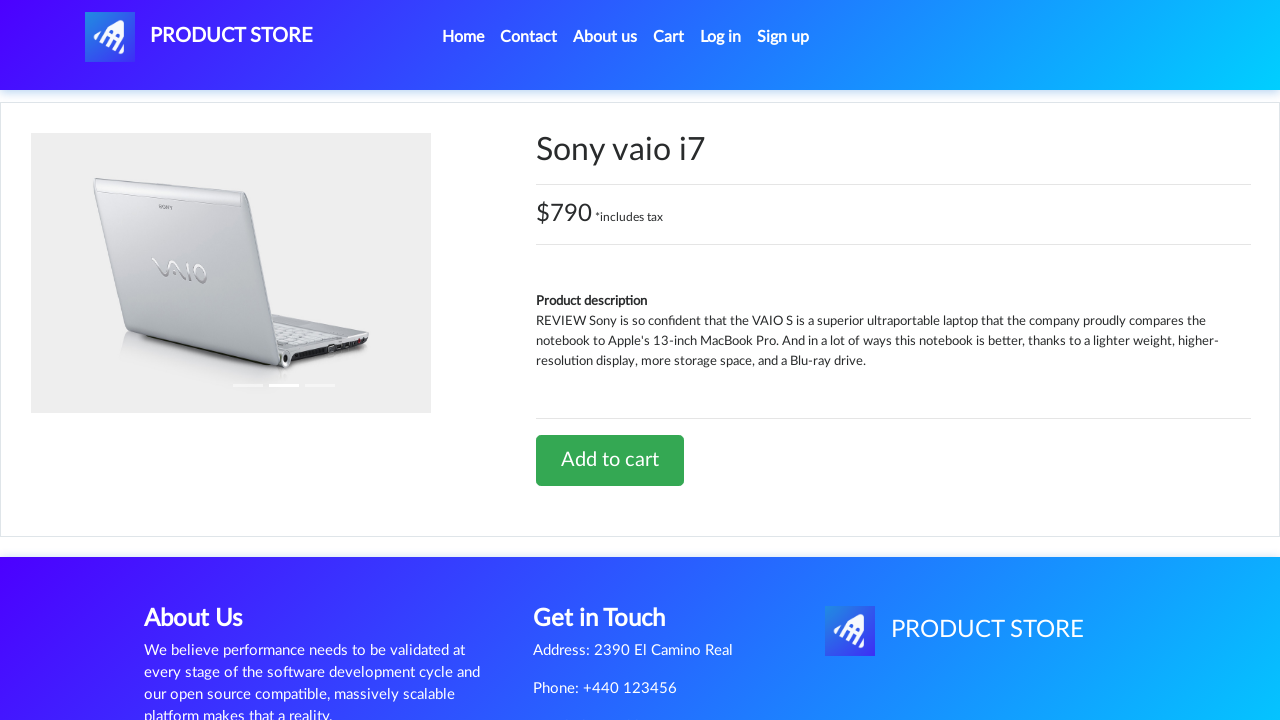

Verified price is $790
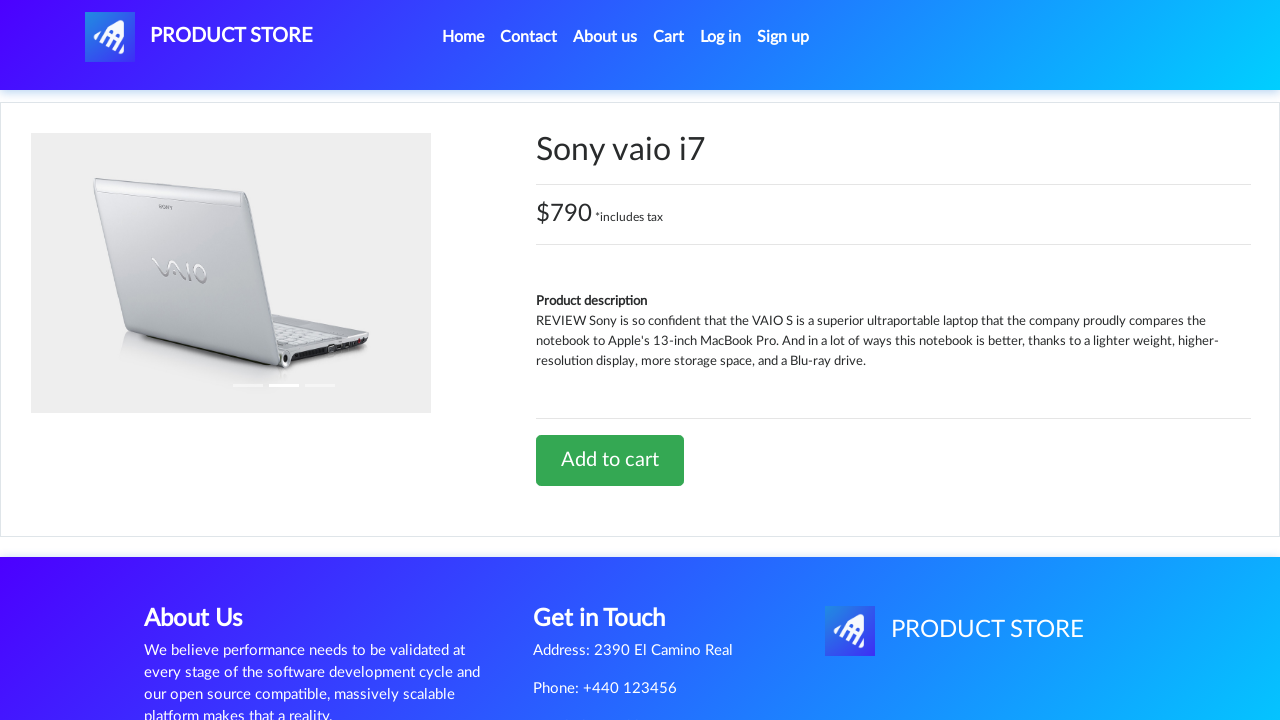

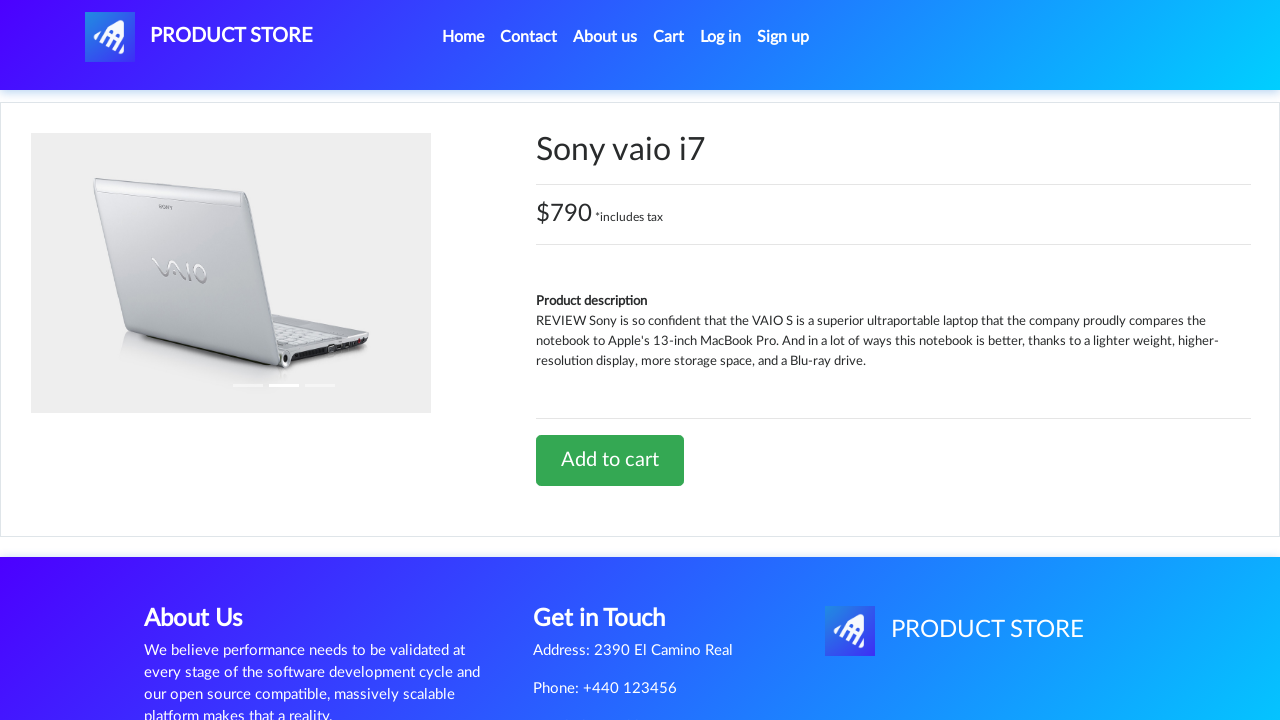